Tests the SWAPI (Star Wars API) website by searching for people/1 (Luke Skywalker), verifying the results contain expected data, then searching for planets/1 (Tatooine) and verifying the homeworld information.

Starting URL: https://swapi.dev/

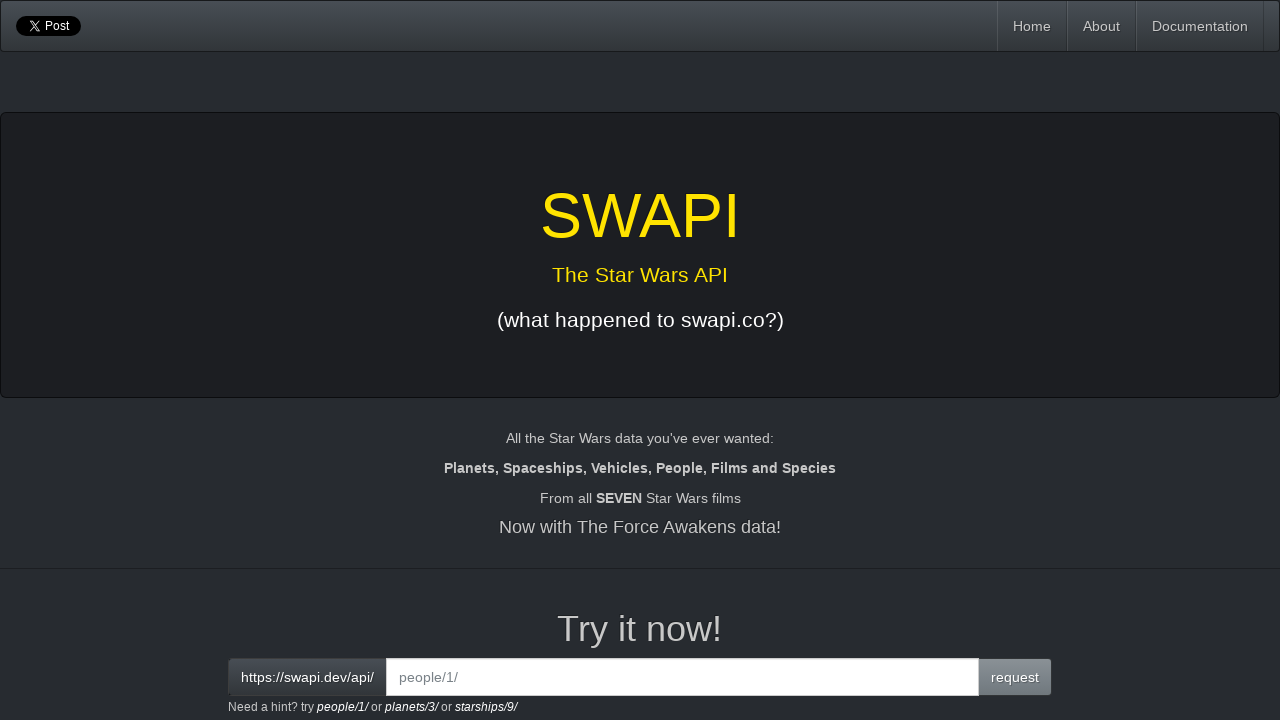

Verified page title is 'SWAPI - The Star Wars API'
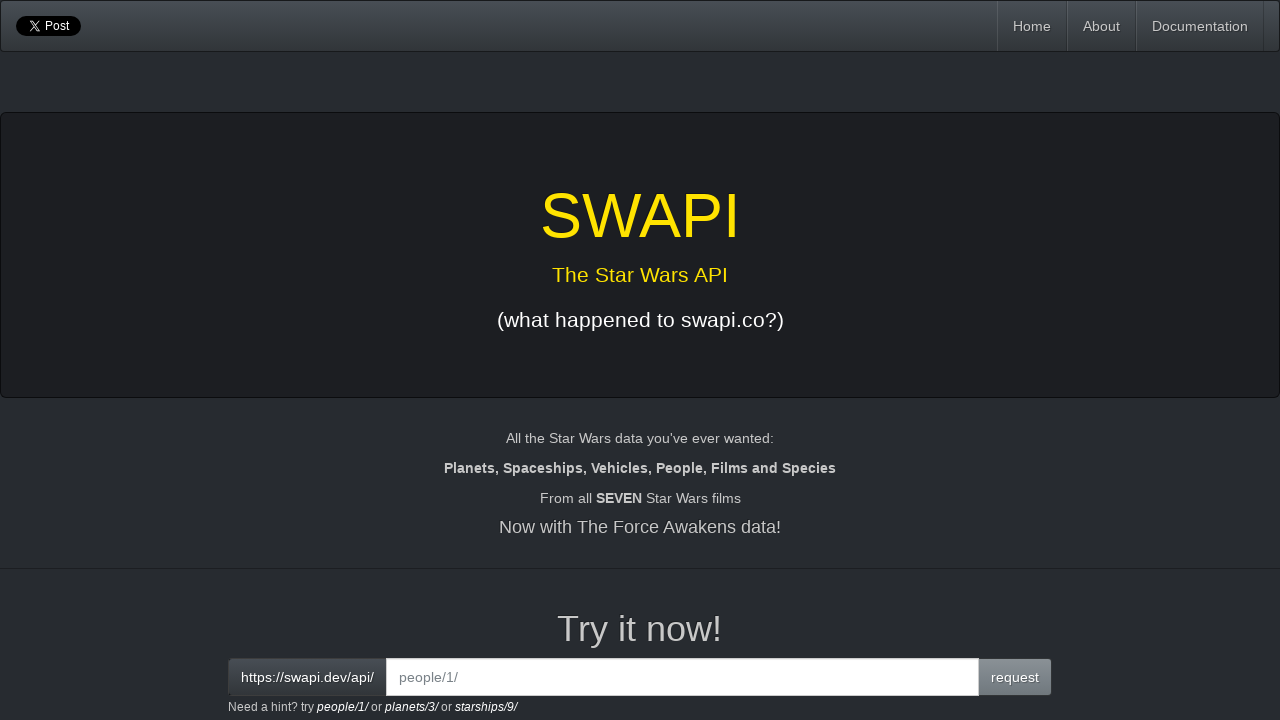

Cleared the search box on .form-control
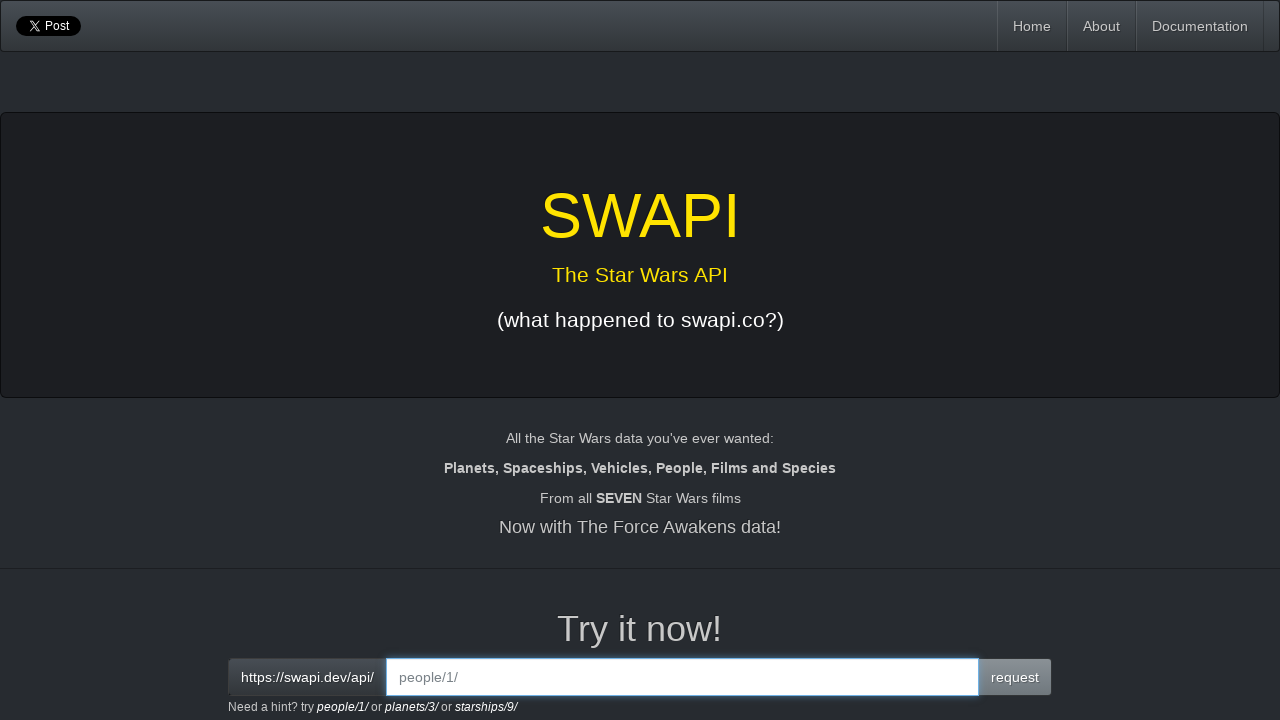

Filled search box with 'people/1' to search for Luke Skywalker on .form-control
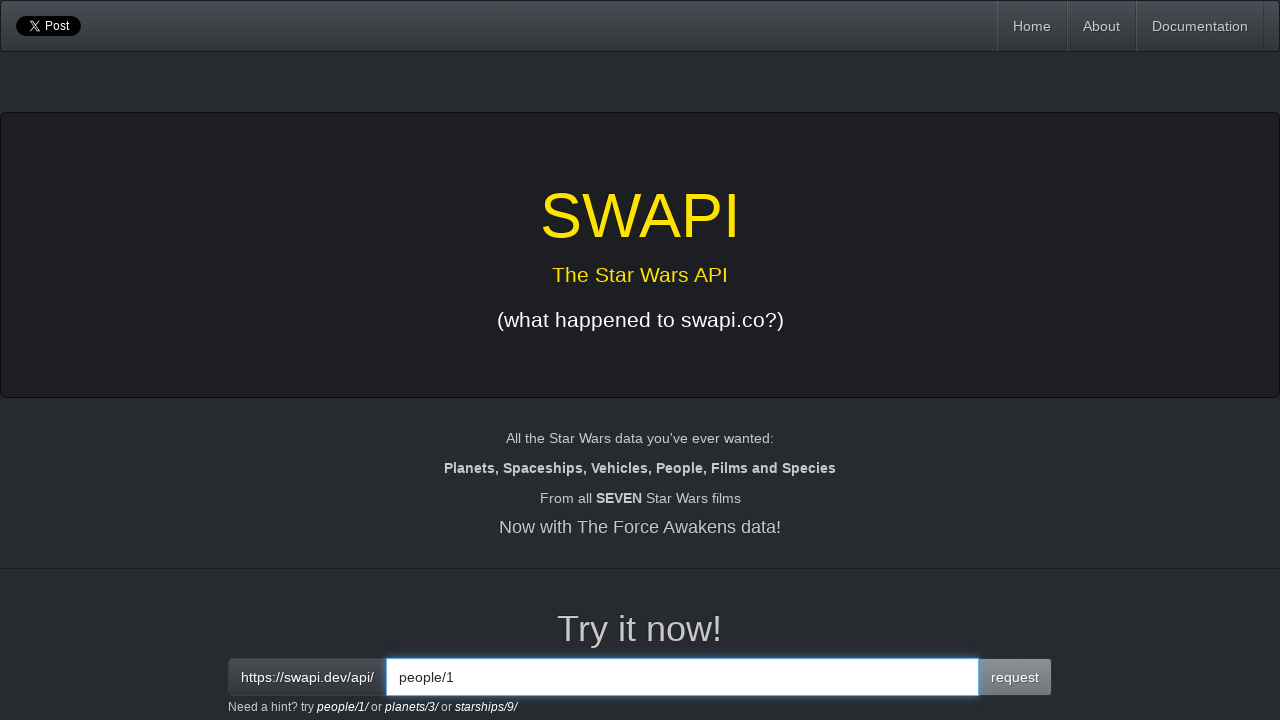

Waited for search results to load
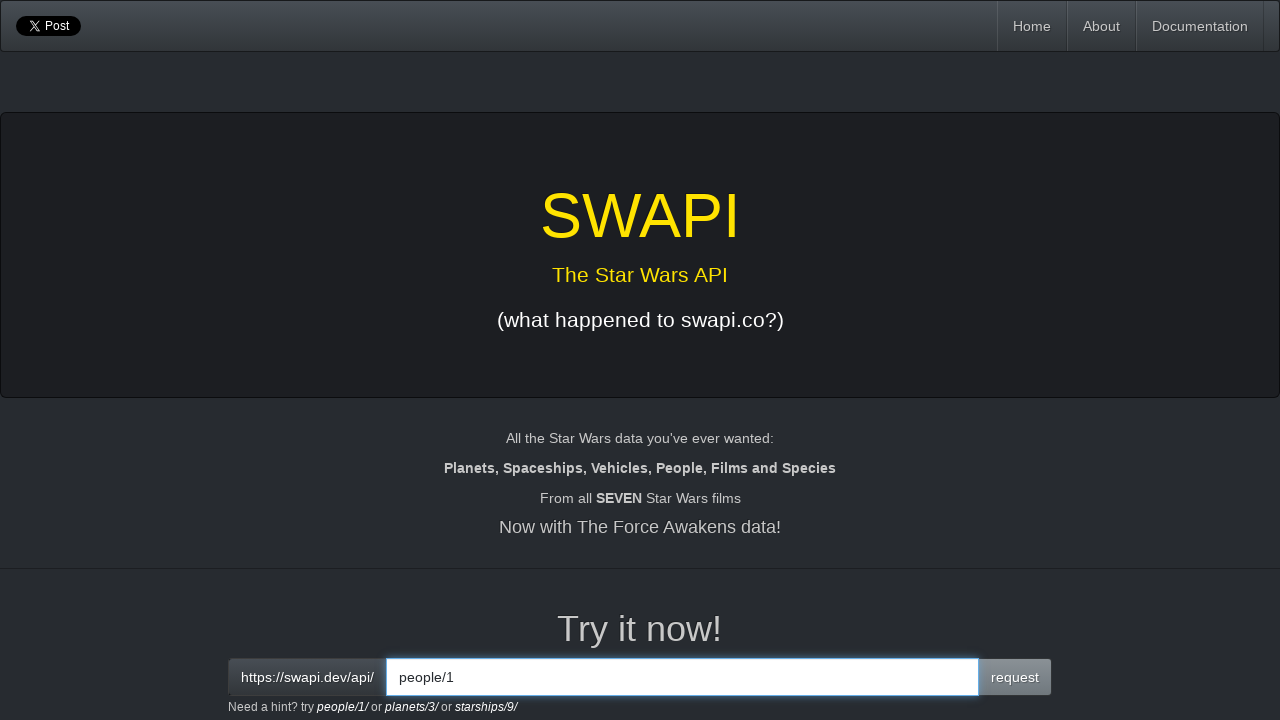

Verified 'Luke Skywalker' appears in results
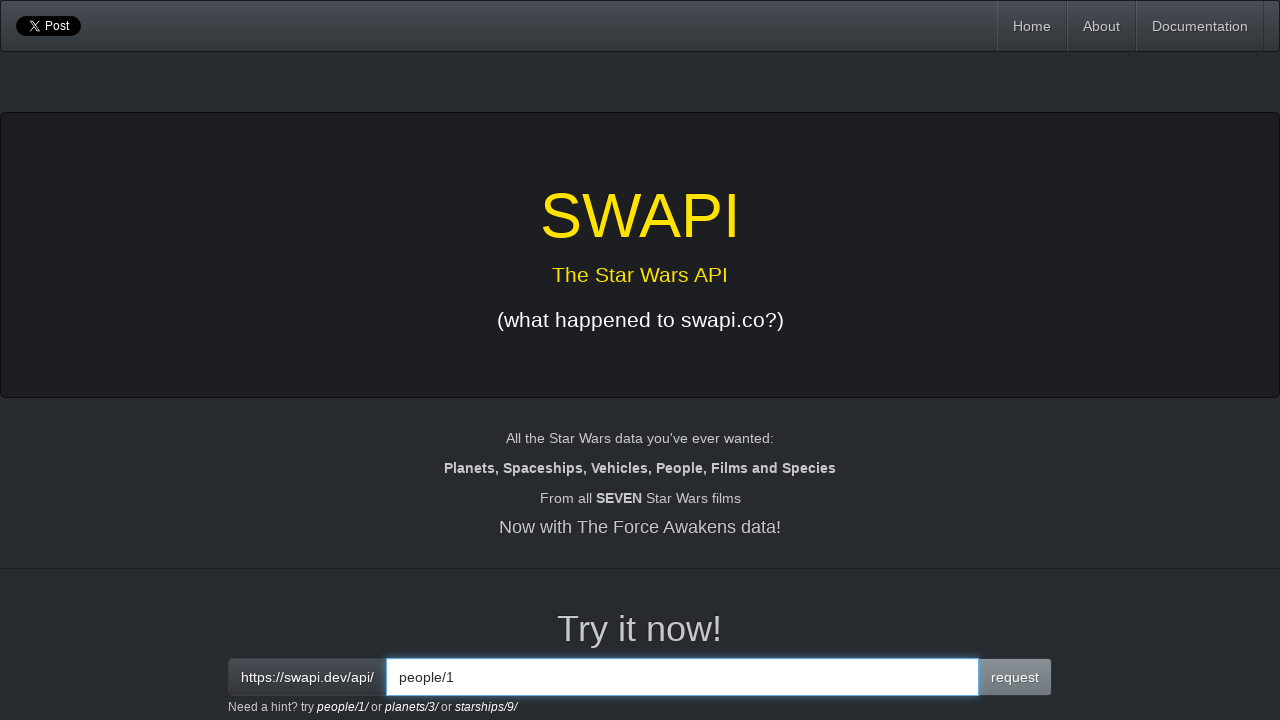

Verified planet URL (Tatooine) is present in Luke's data
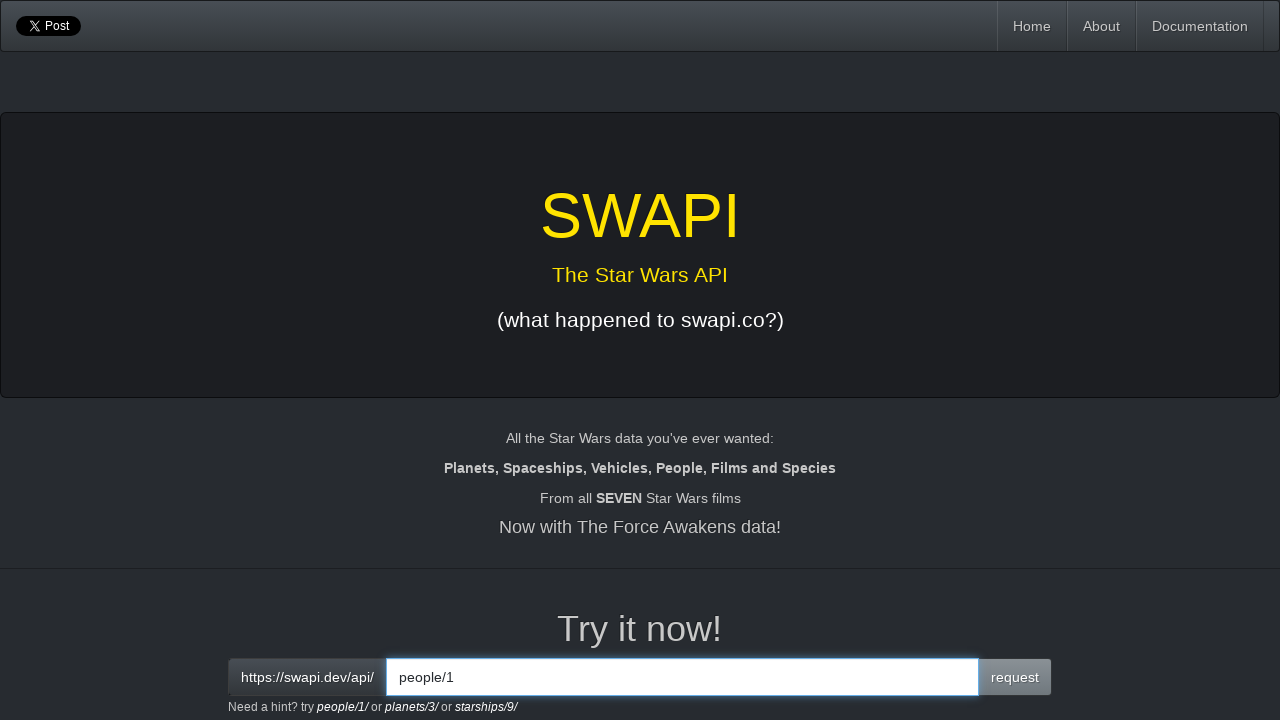

Verified people URL (Luke) is present in the results
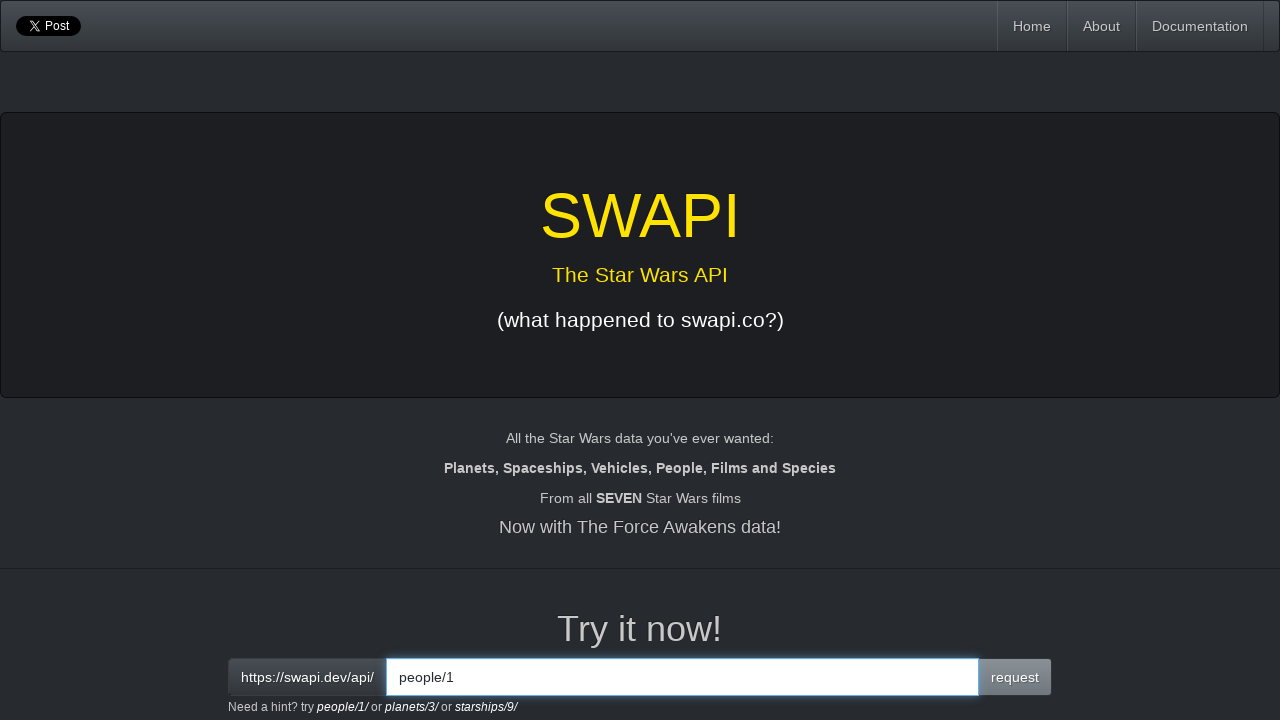

Cleared the search box on .form-control
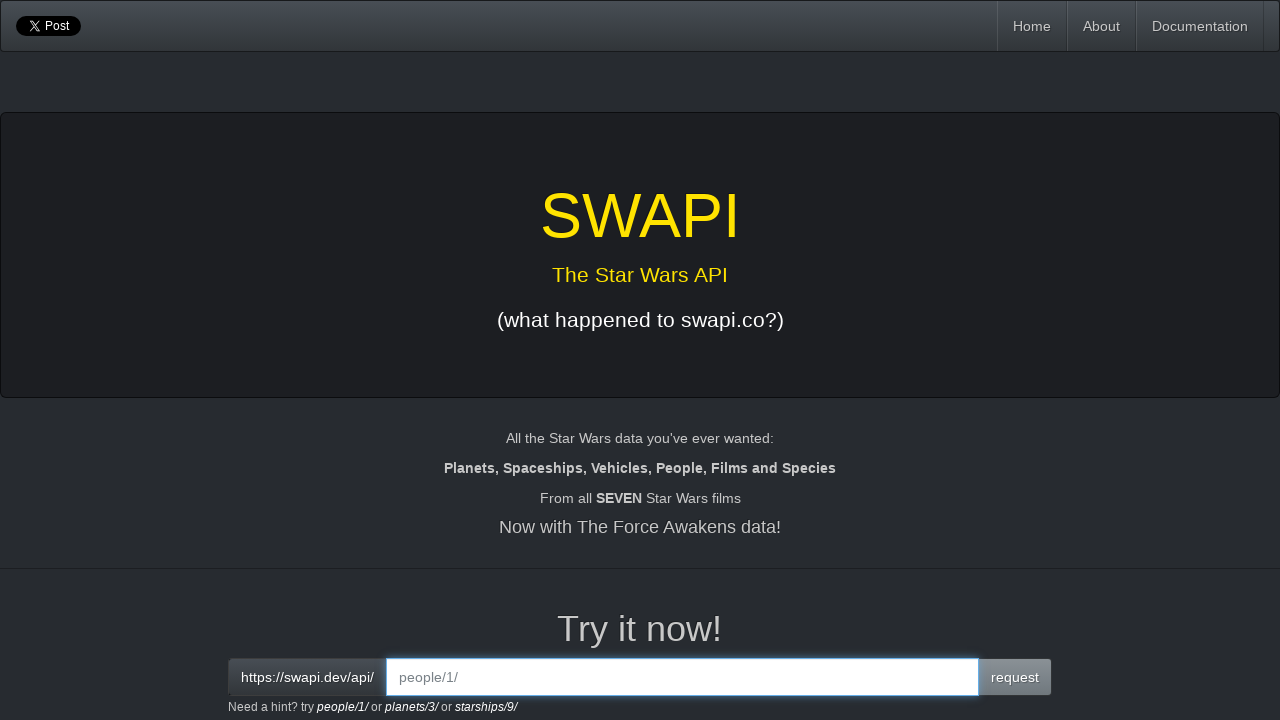

Filled search box with 'planets/1' to search for Tatooine on .form-control
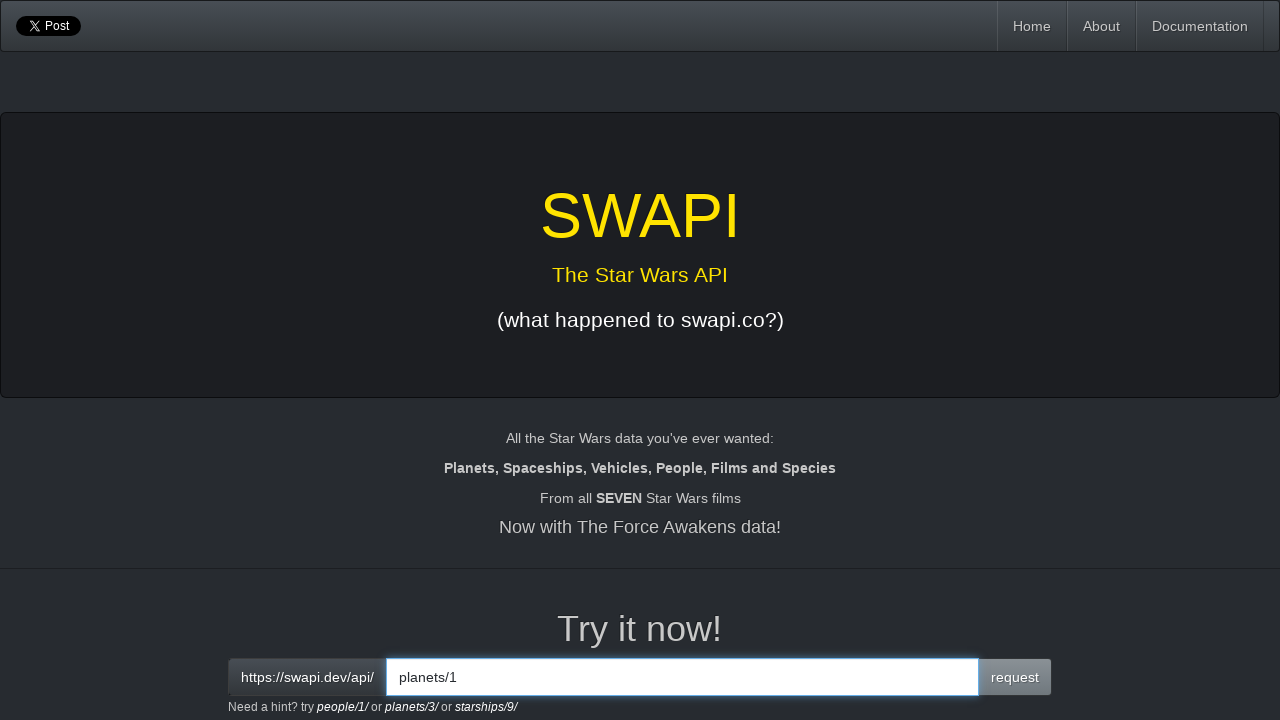

Clicked search button to search for planet at (1015, 677) on .input-group-btn
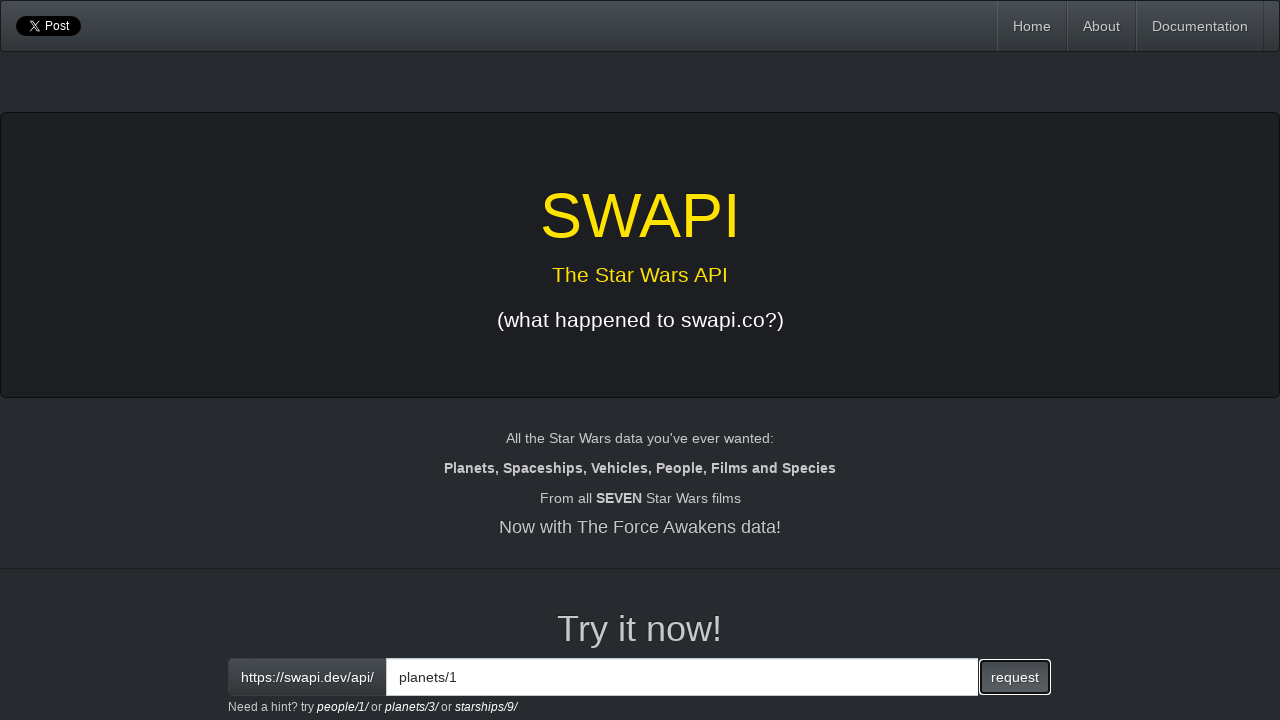

Waited for planet results to become visible
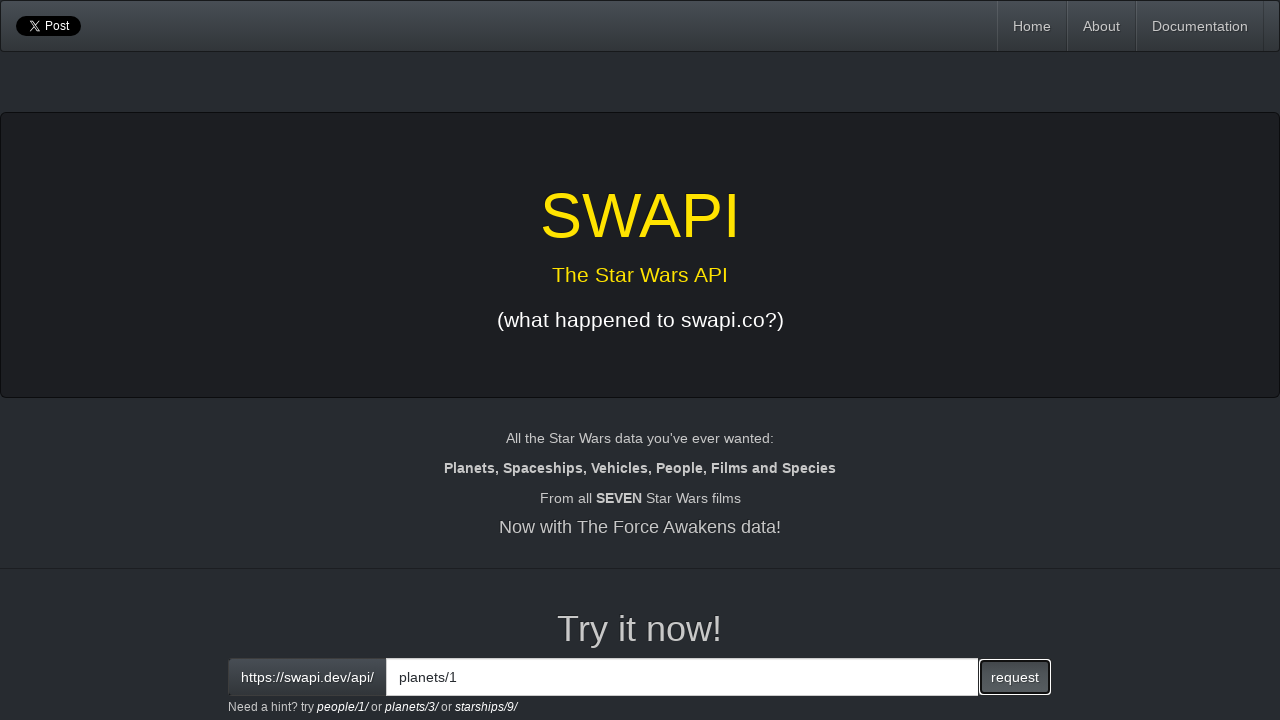

Waited for Tatooine text to appear in results
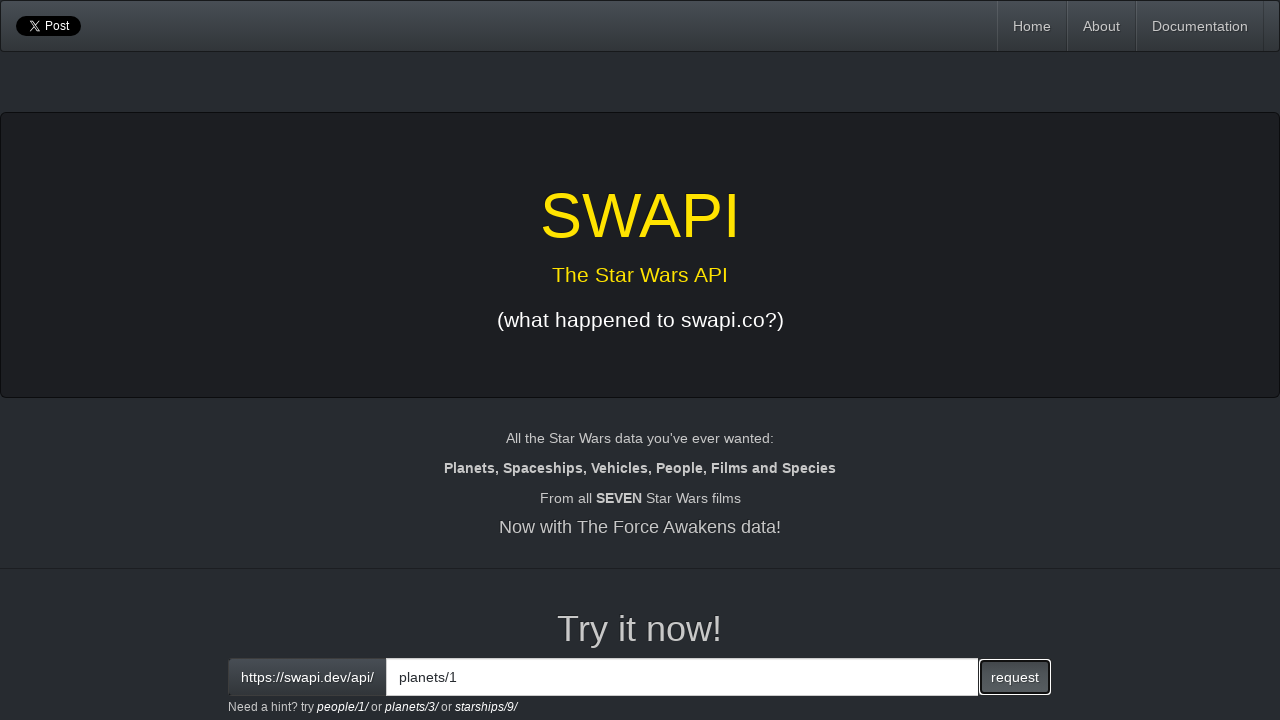

Verified planet URL (Tatooine) is present in the results
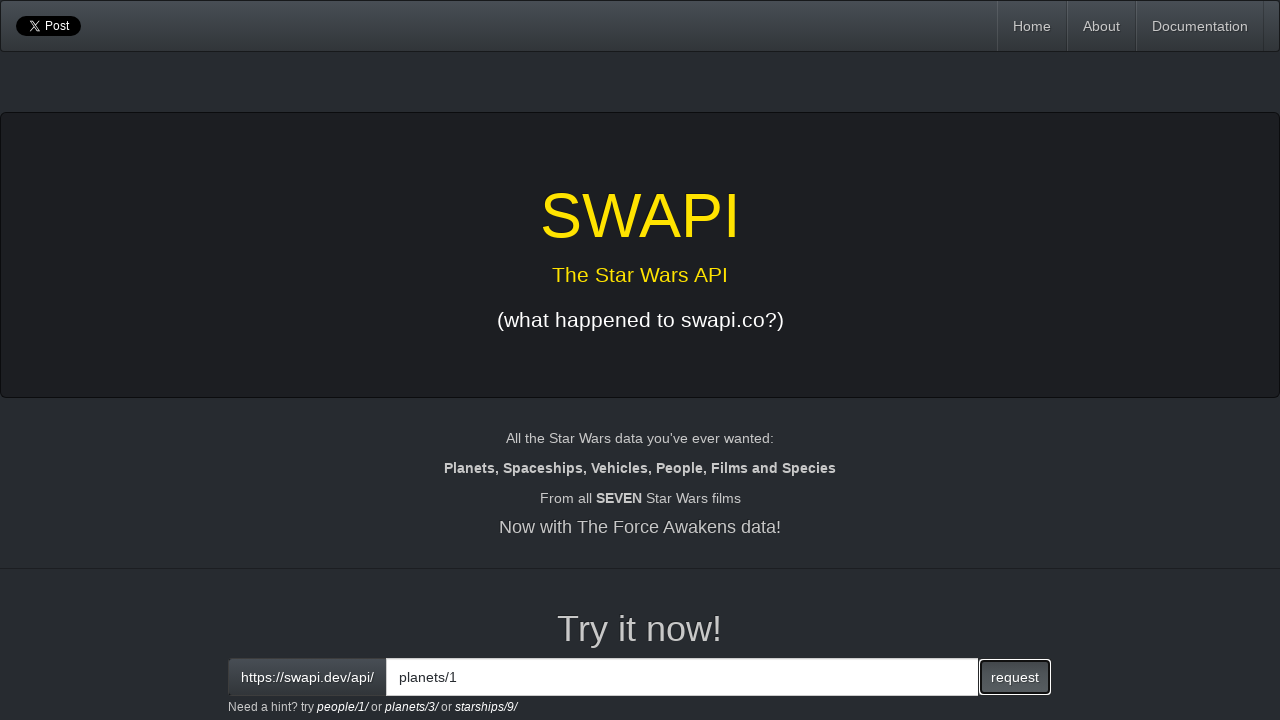

Verified people URL (Luke) is present in Tatooine's resident data
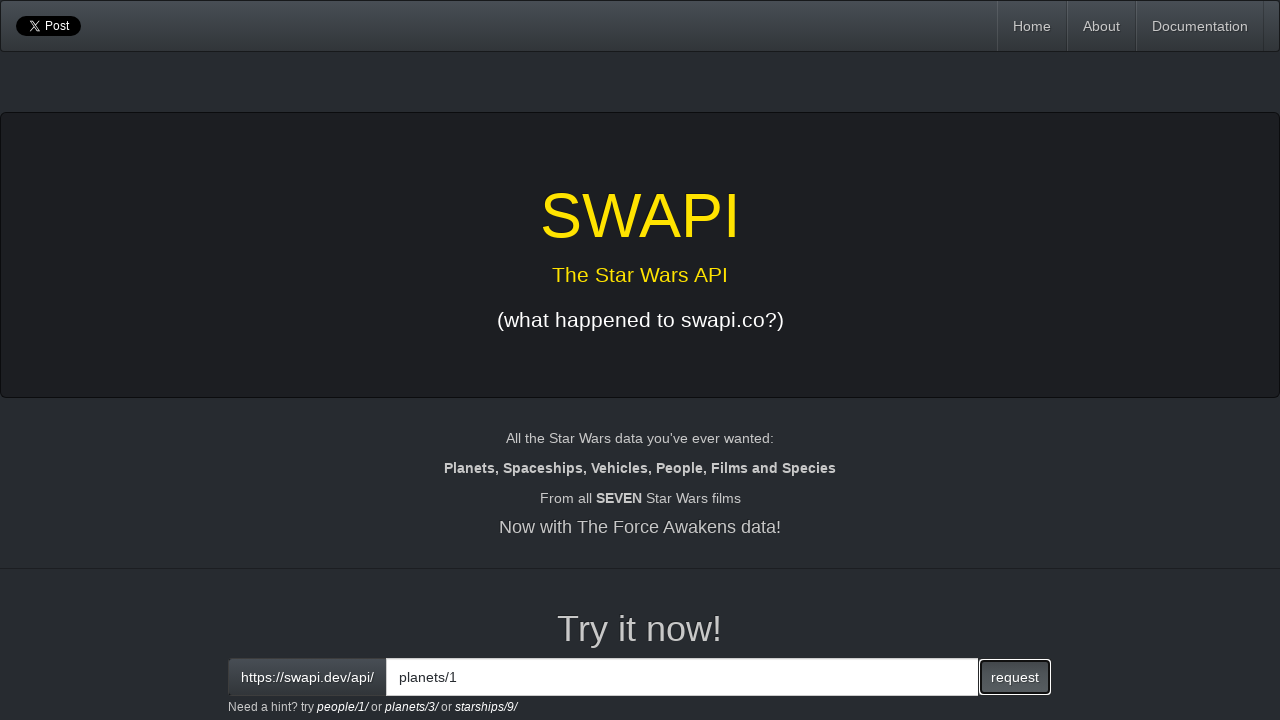

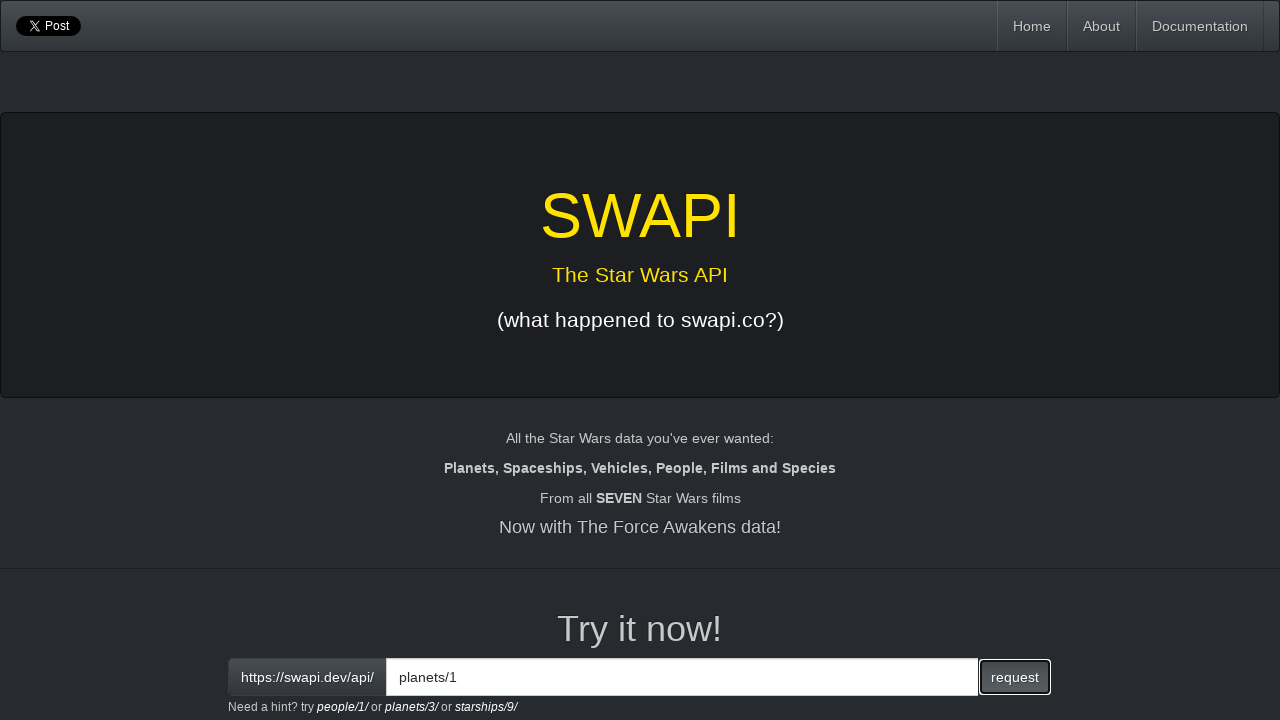